Tests multiple window handling by clicking a link that opens a new window, switching to it, closing it, and returning to the original window

Starting URL: http://the-internet.herokuapp.com/windows

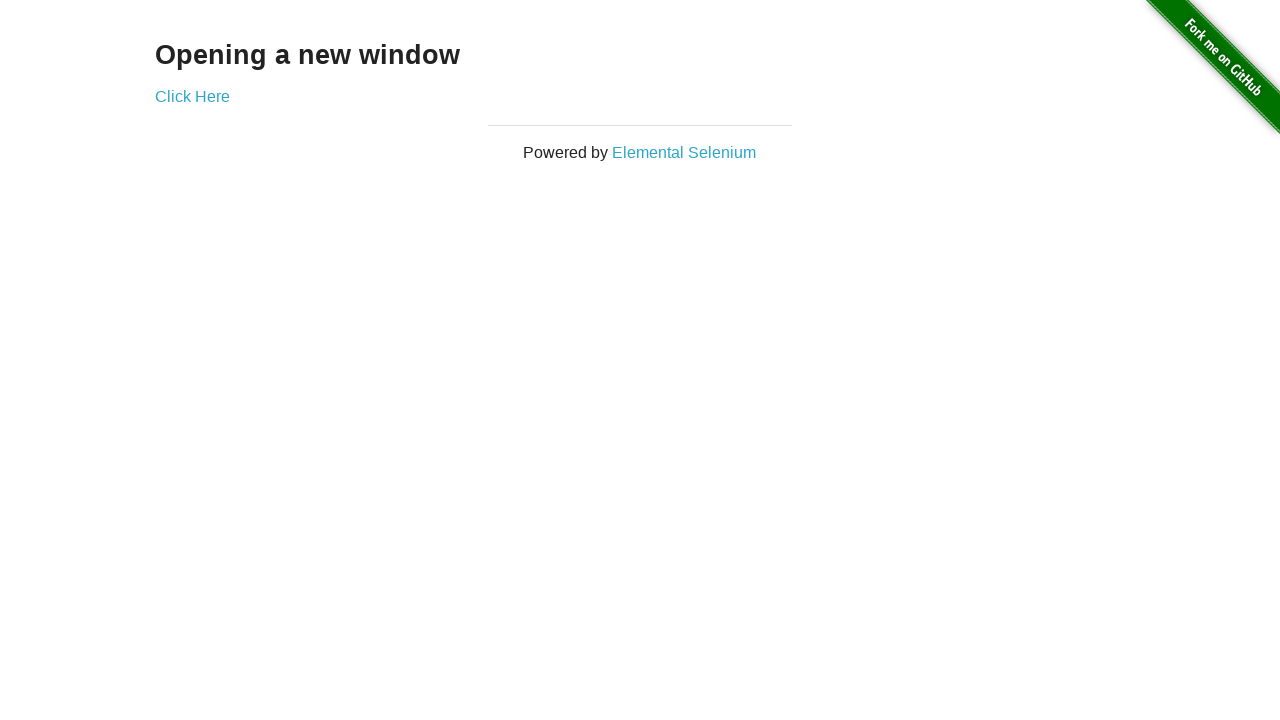

Clicked link to open new window at (192, 96) on xpath=//div[@class='example']/a
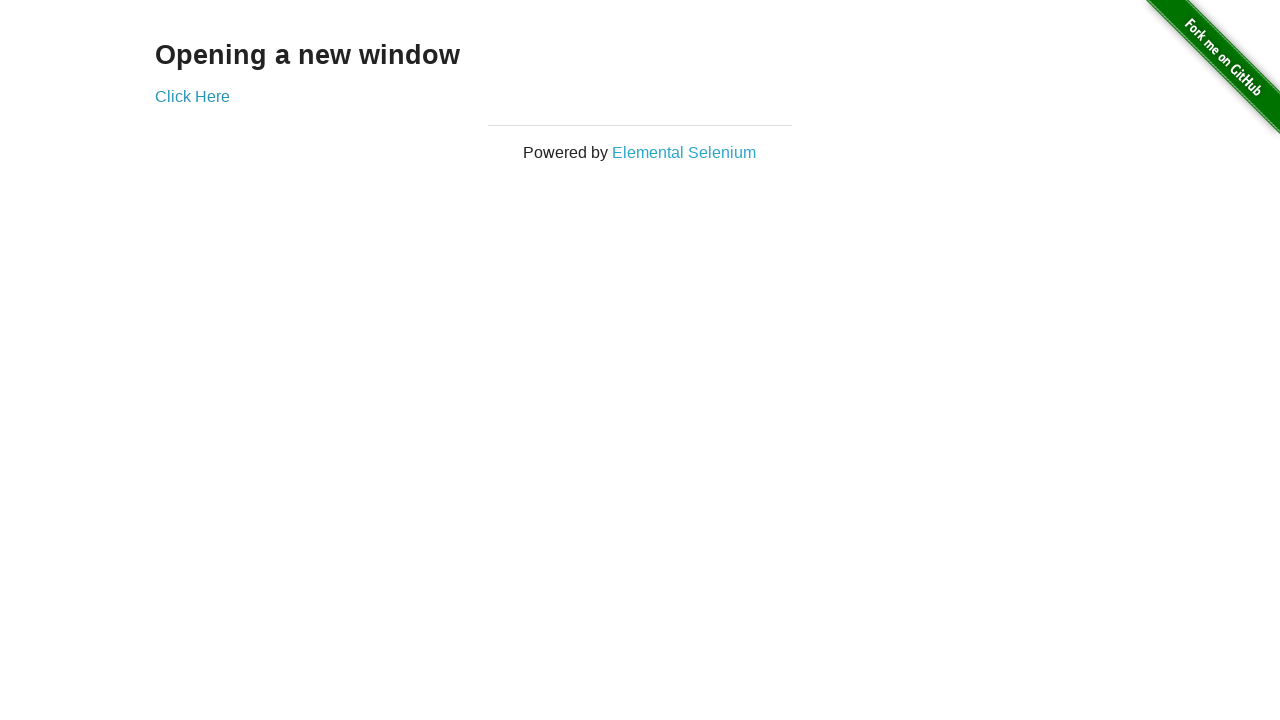

New window loaded and ready
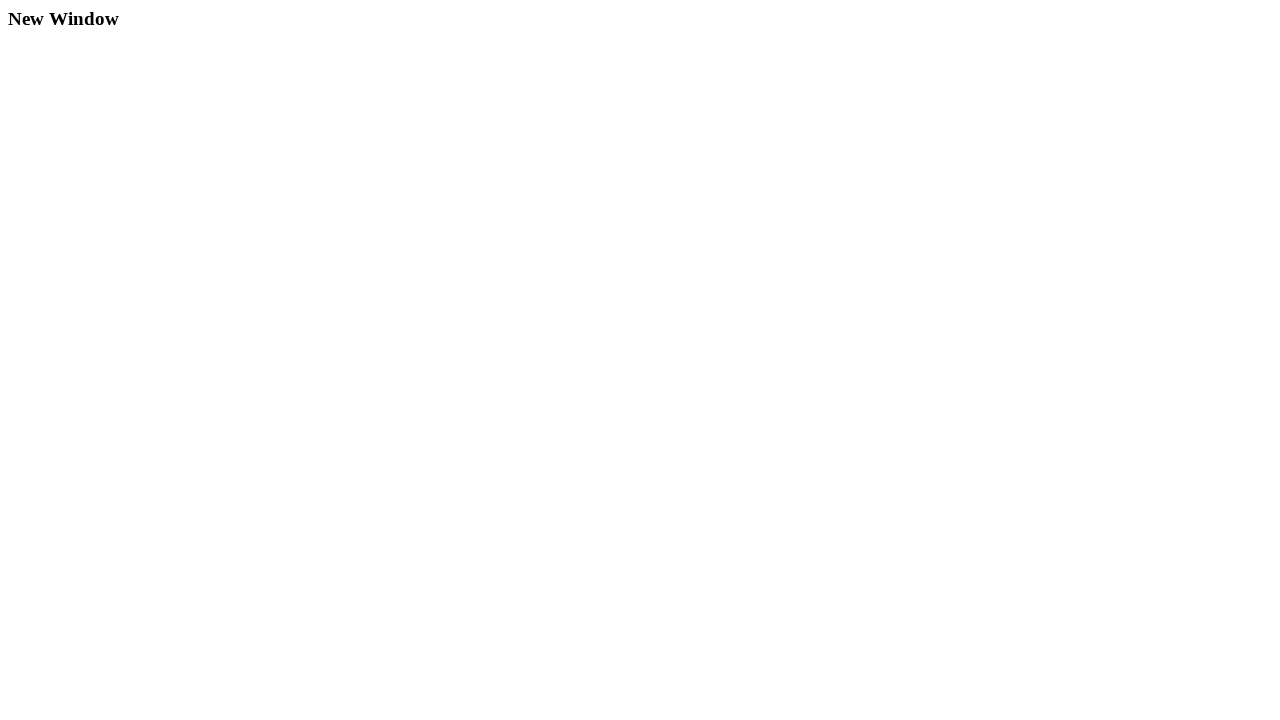

Closed the new window and returned to original window
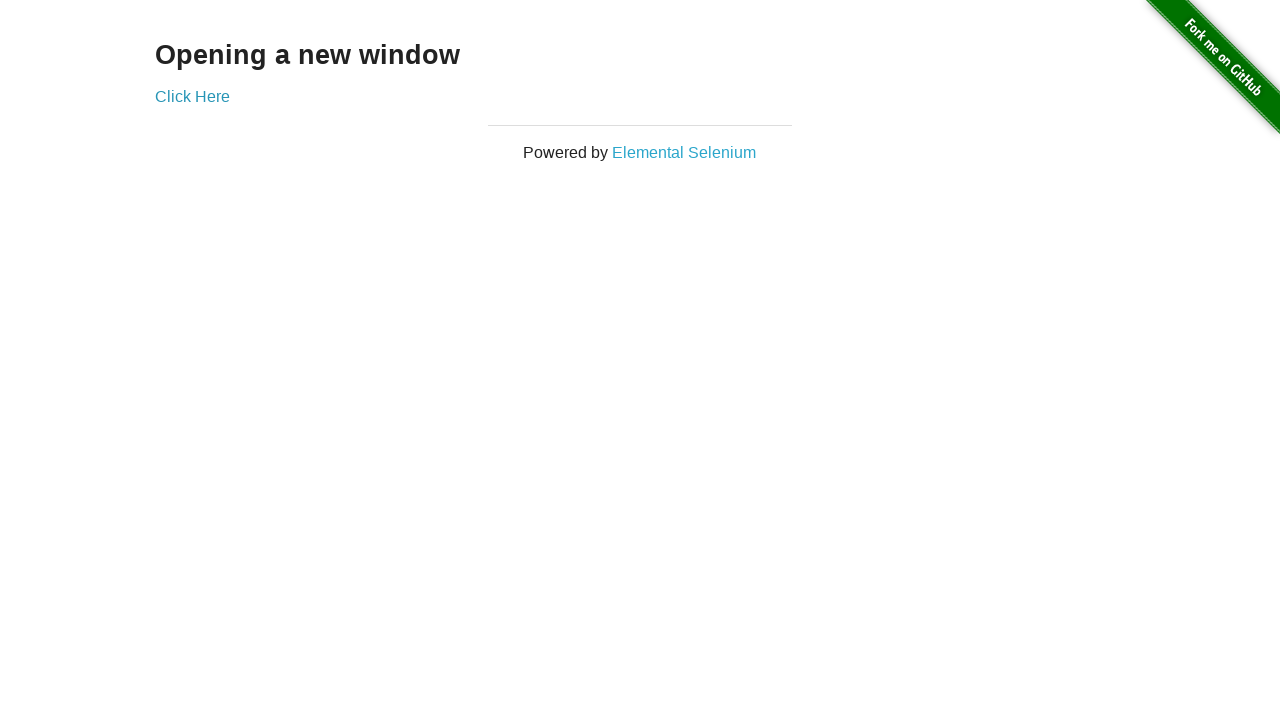

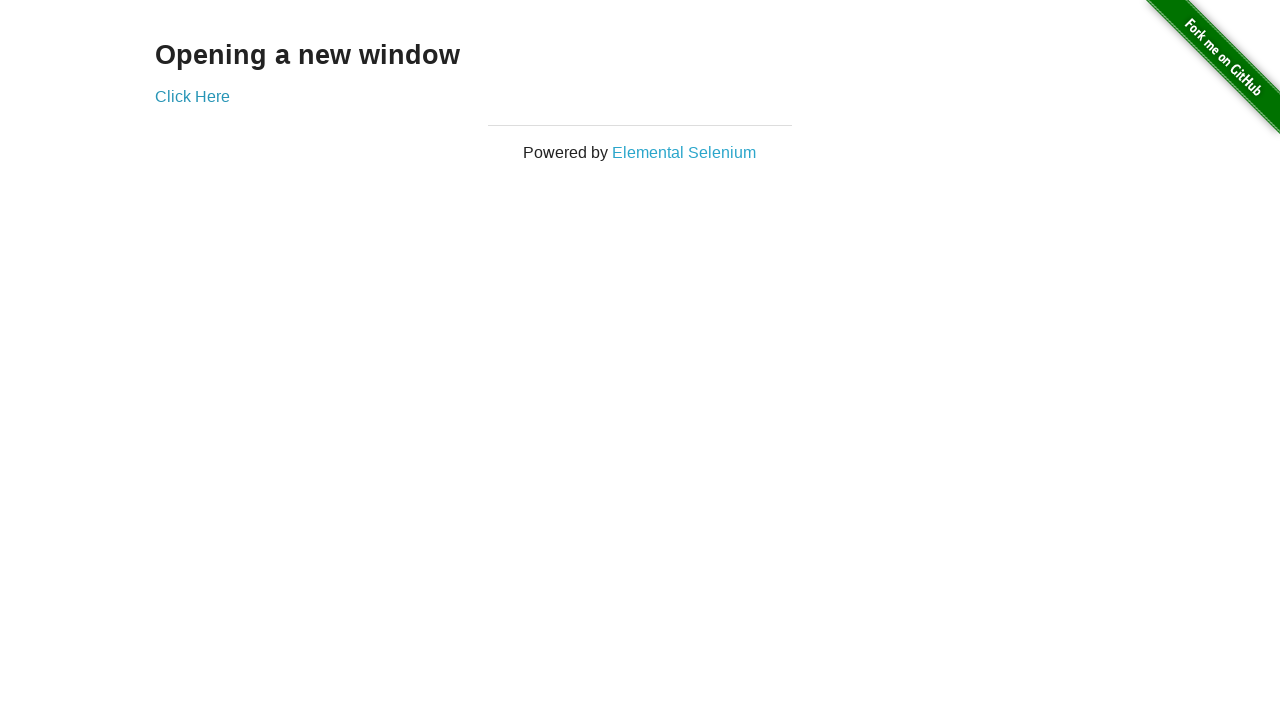